Navigates to IPL 2024 statistics page and clicks on the batting statistics tab to view batting data

Starting URL: https://www.iplt20.com/stats/2024

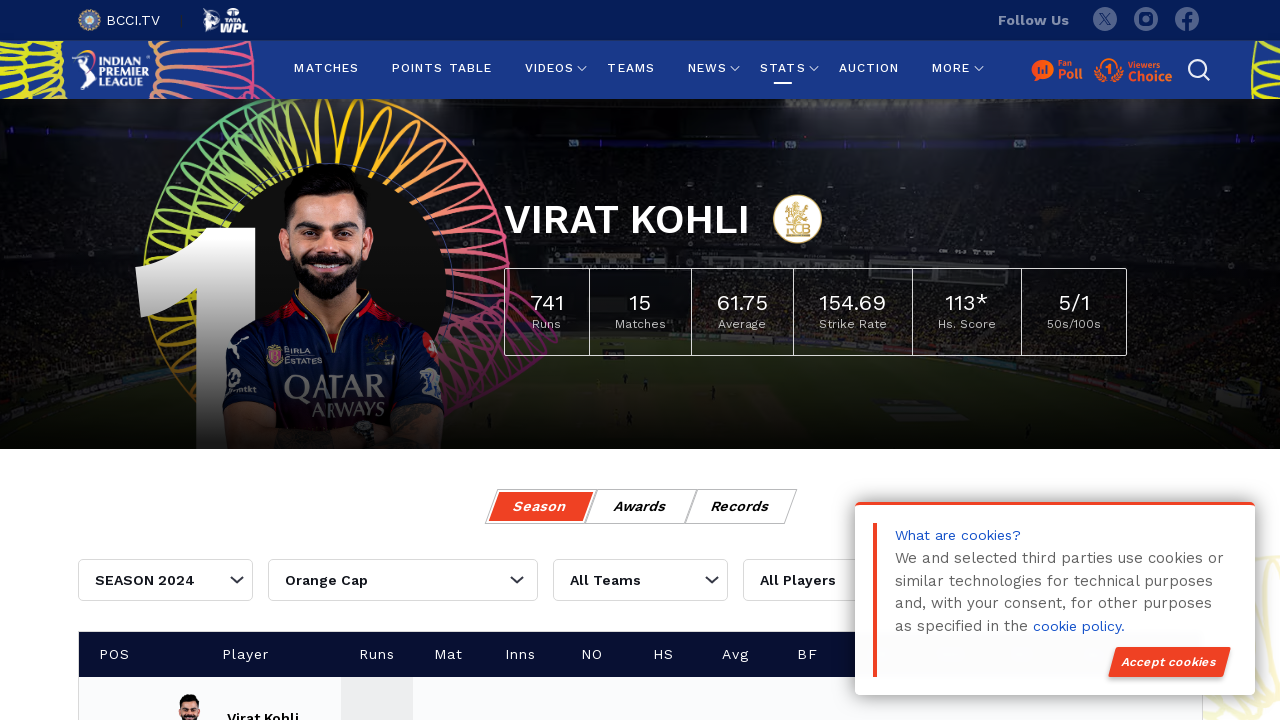

IPL 2024 statistics page loaded with network idle
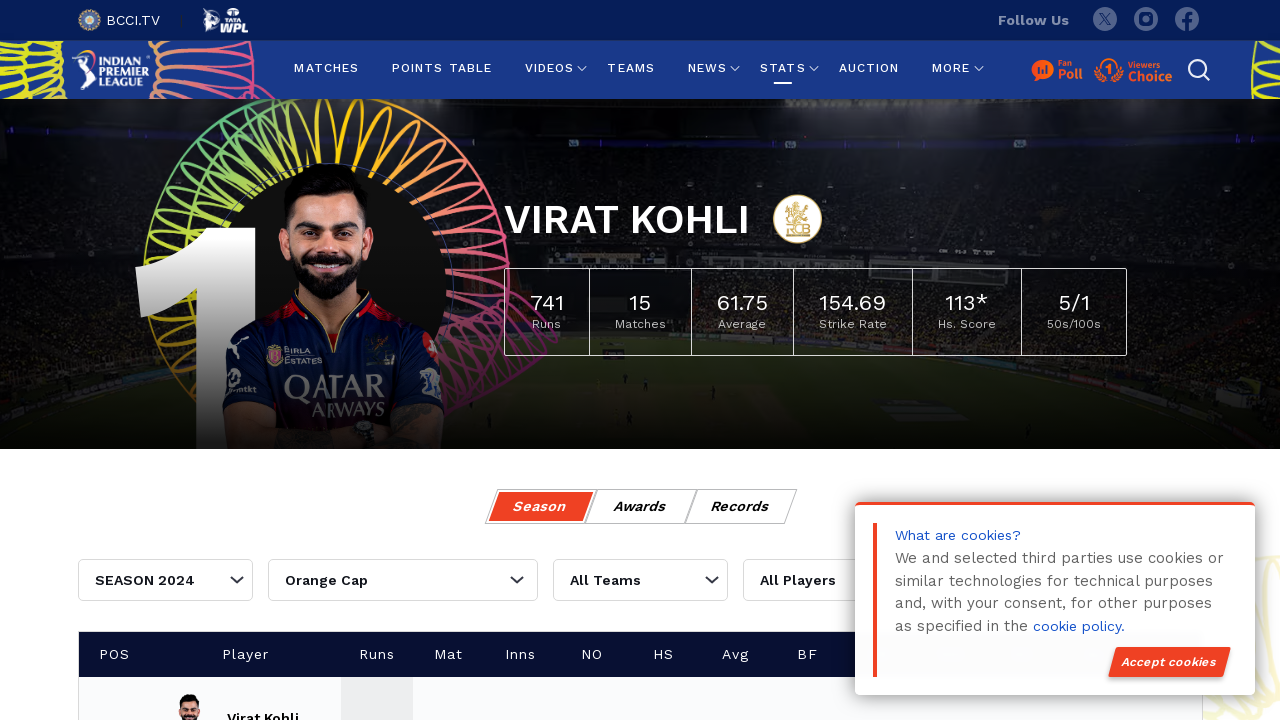

Clicked on batting statistics tab at (638, 302) on xpath=//*[@id="battingTAB"]/div/a
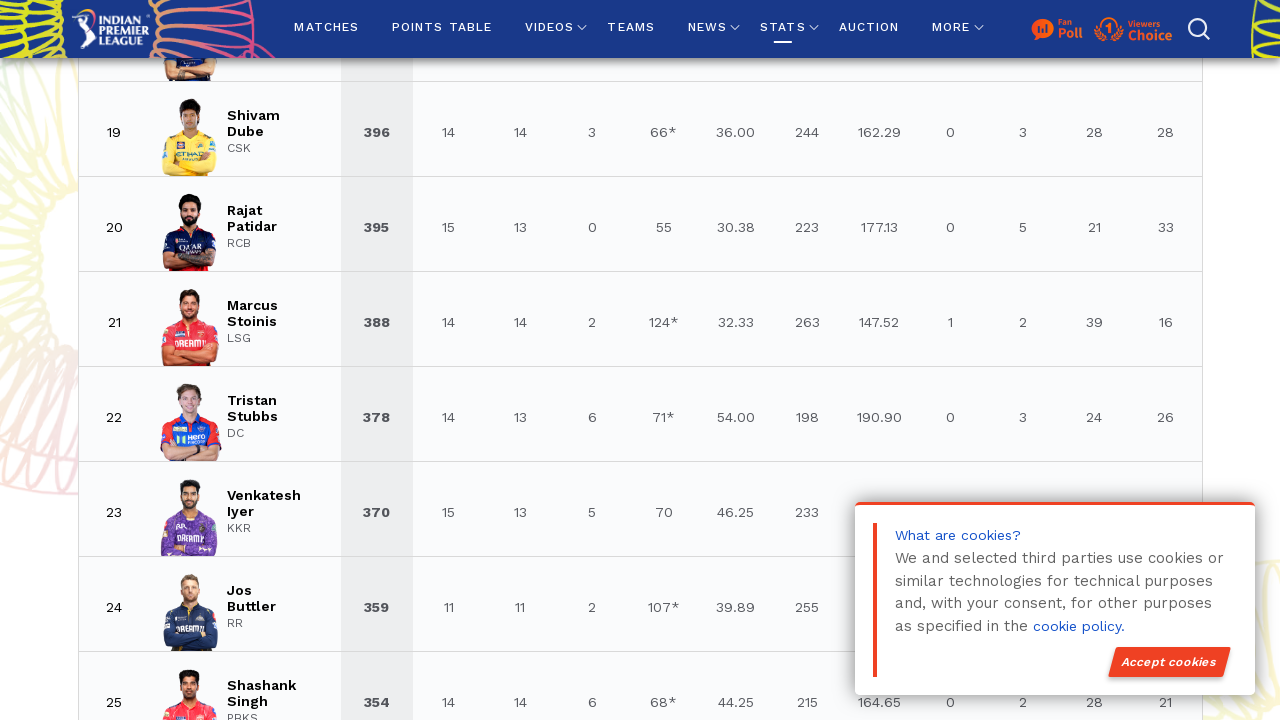

Batting statistics table player name selector loaded
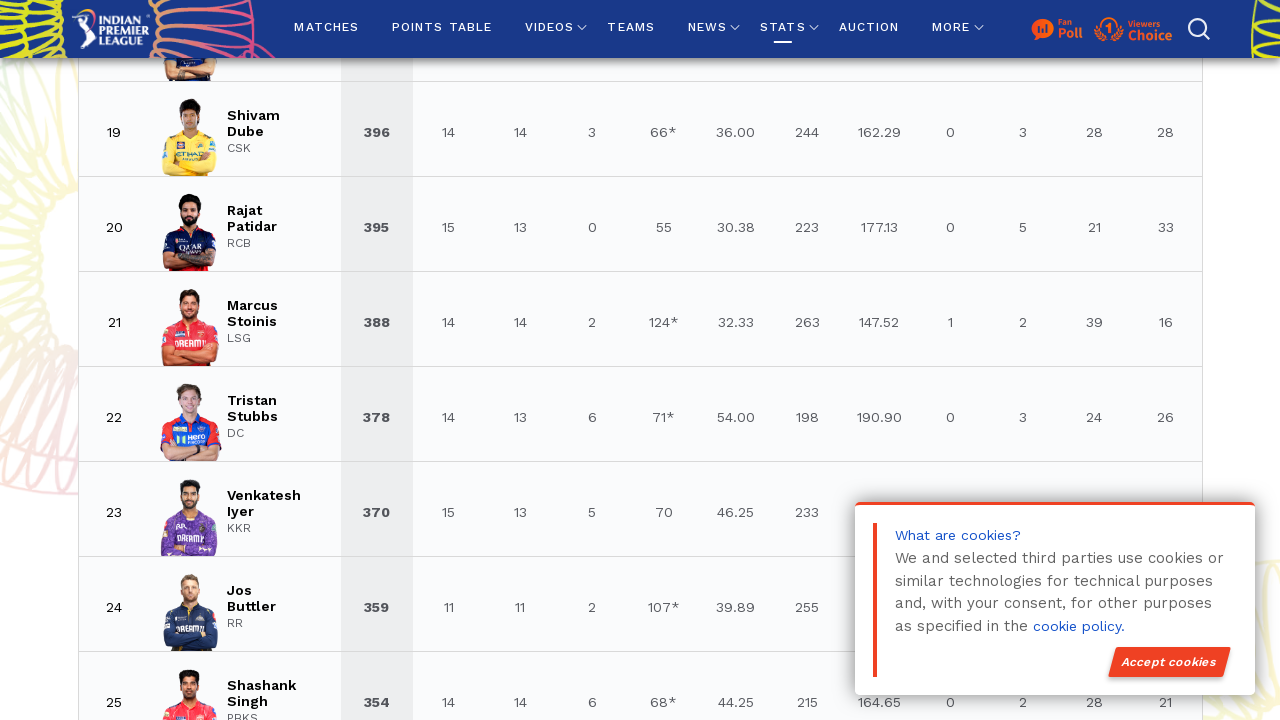

Batting statistics table rows are visible
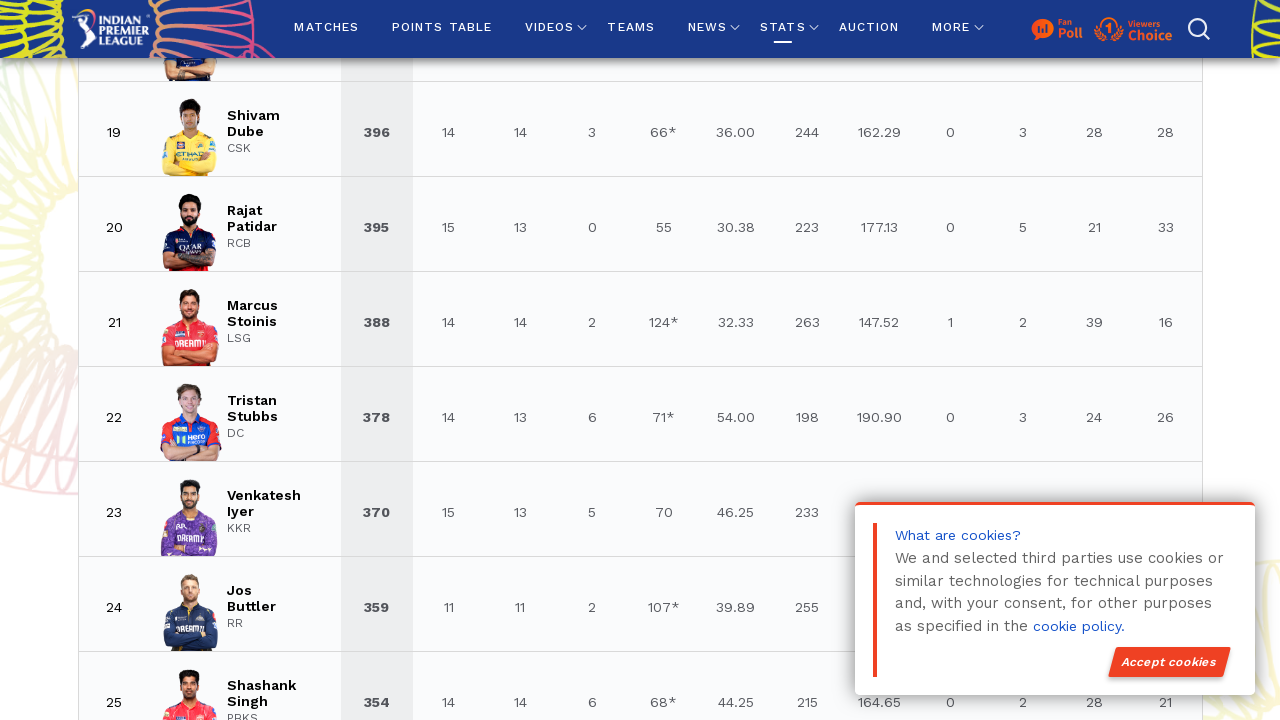

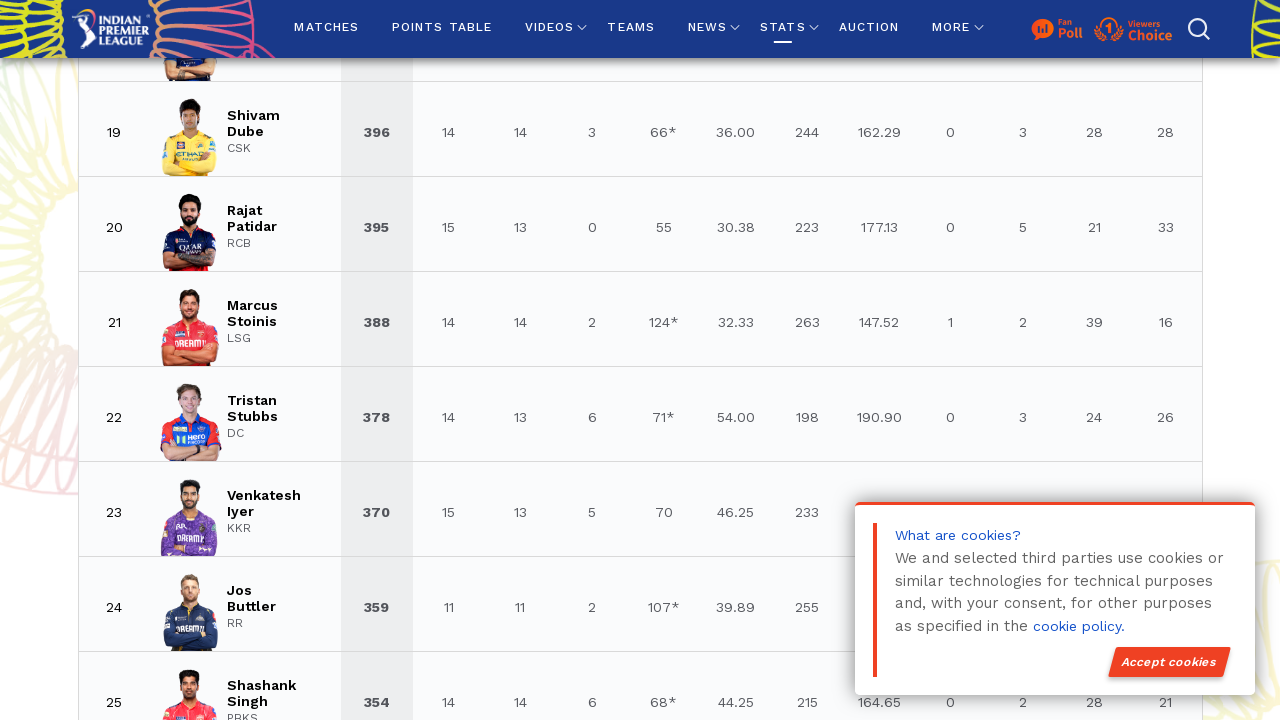